Tests drag and drop functionality on the jQueryUI droppable demo page by dragging an element and dropping it onto a target element within an iframe.

Starting URL: https://jqueryui.com/droppable/

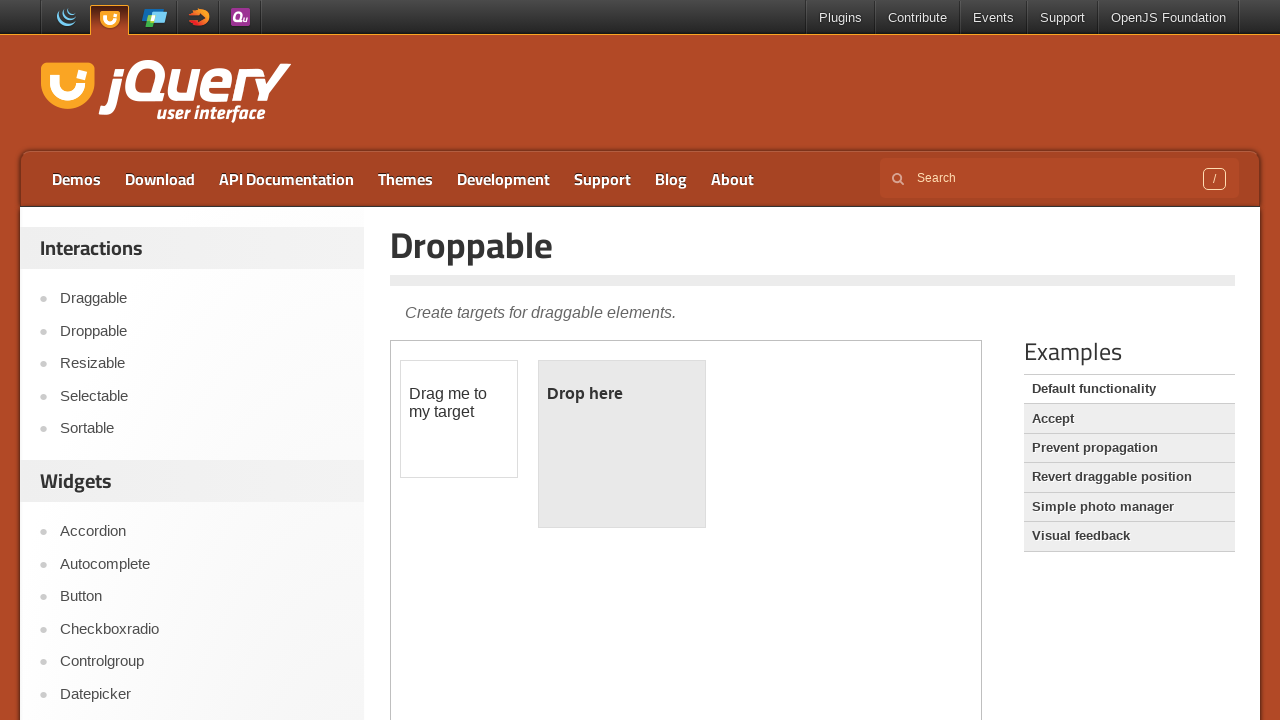

Located iframe containing drag/drop elements
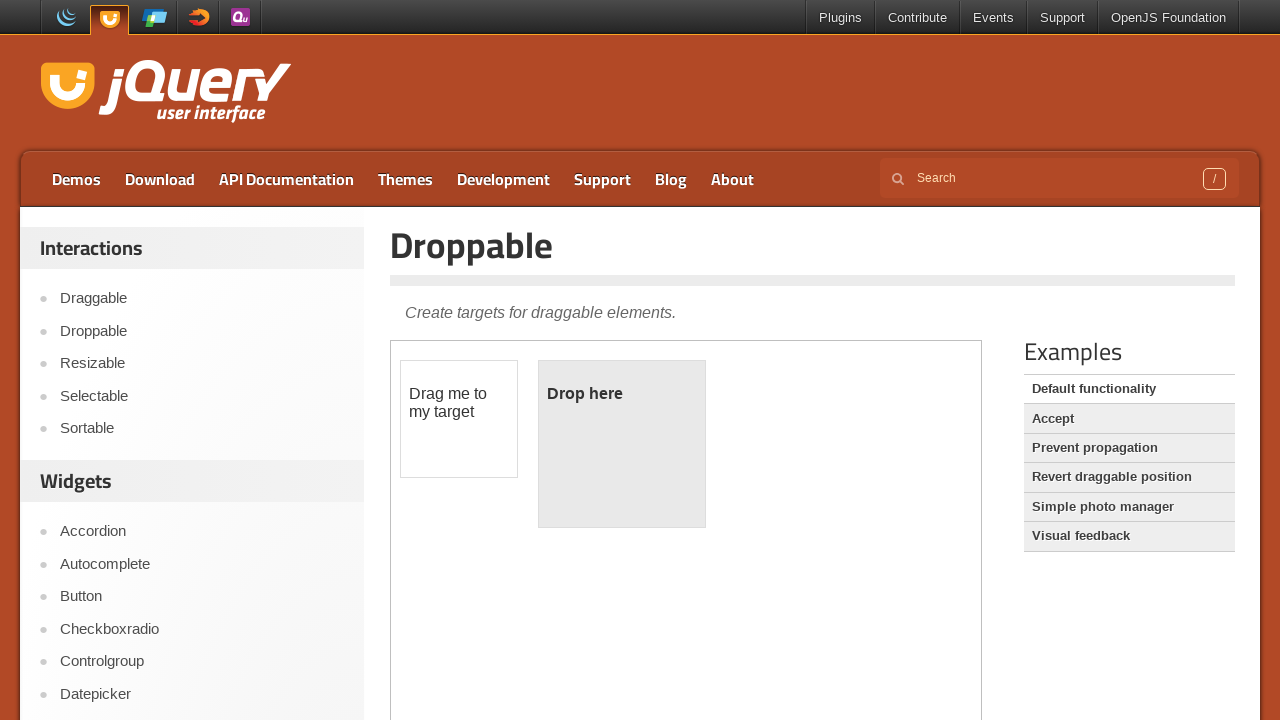

Located draggable source element
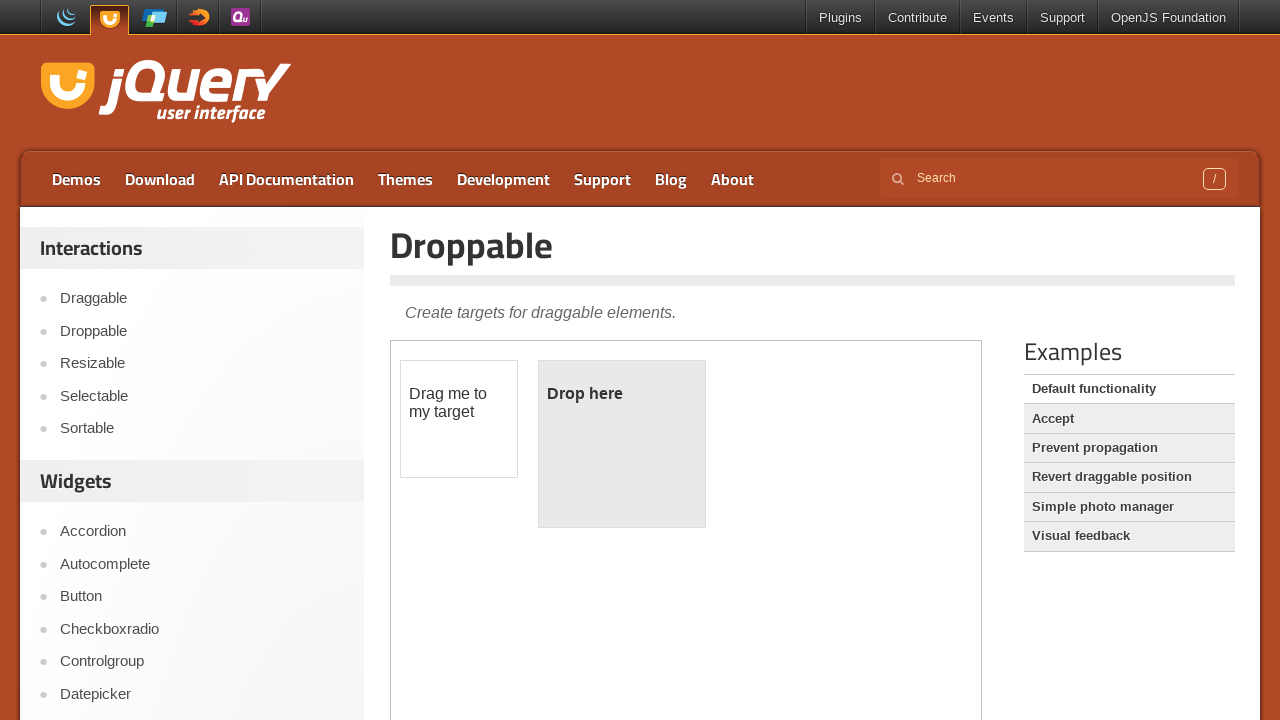

Located droppable target element
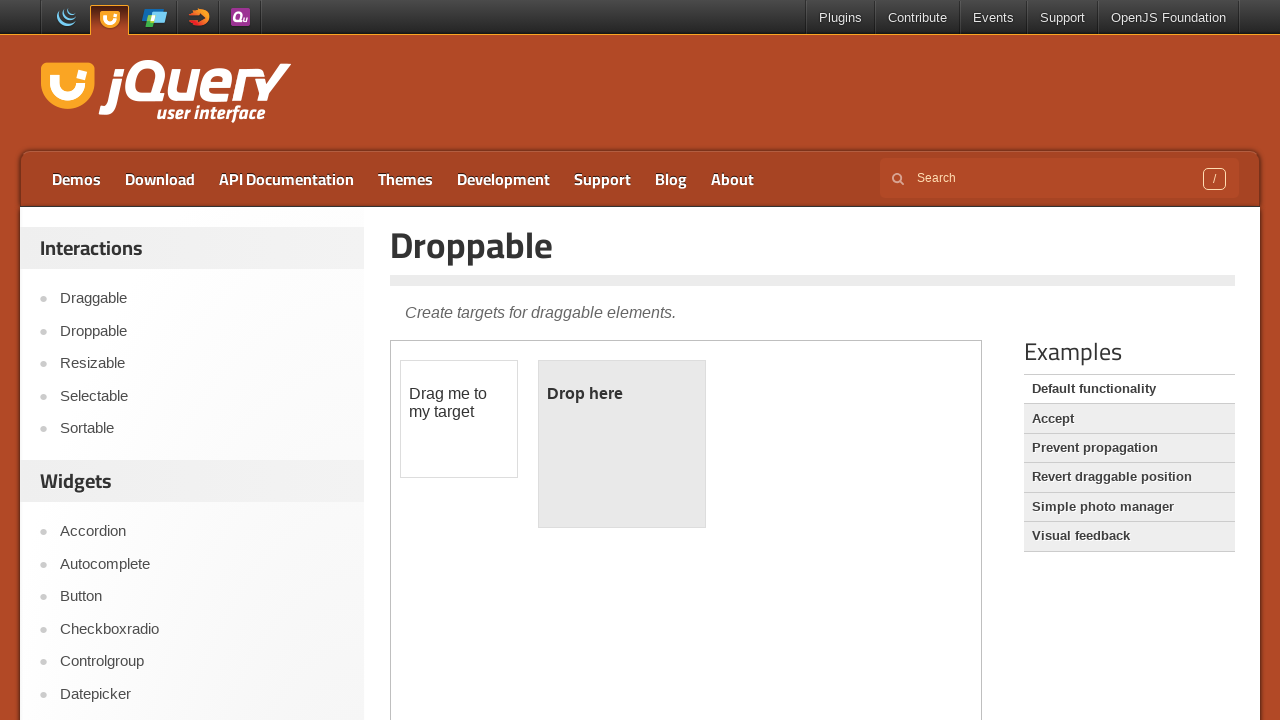

Dragged source element to target element at (622, 444)
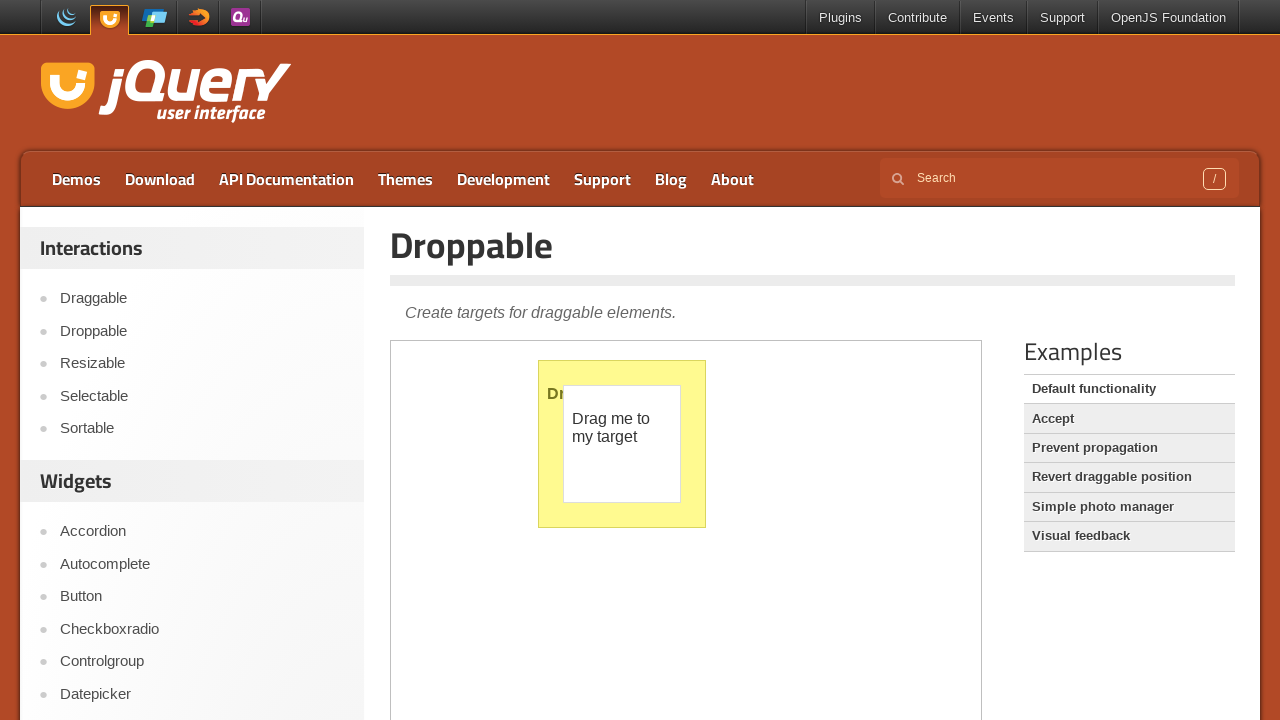

Confirmed drop completed - target element text changed to 'Dropped!'
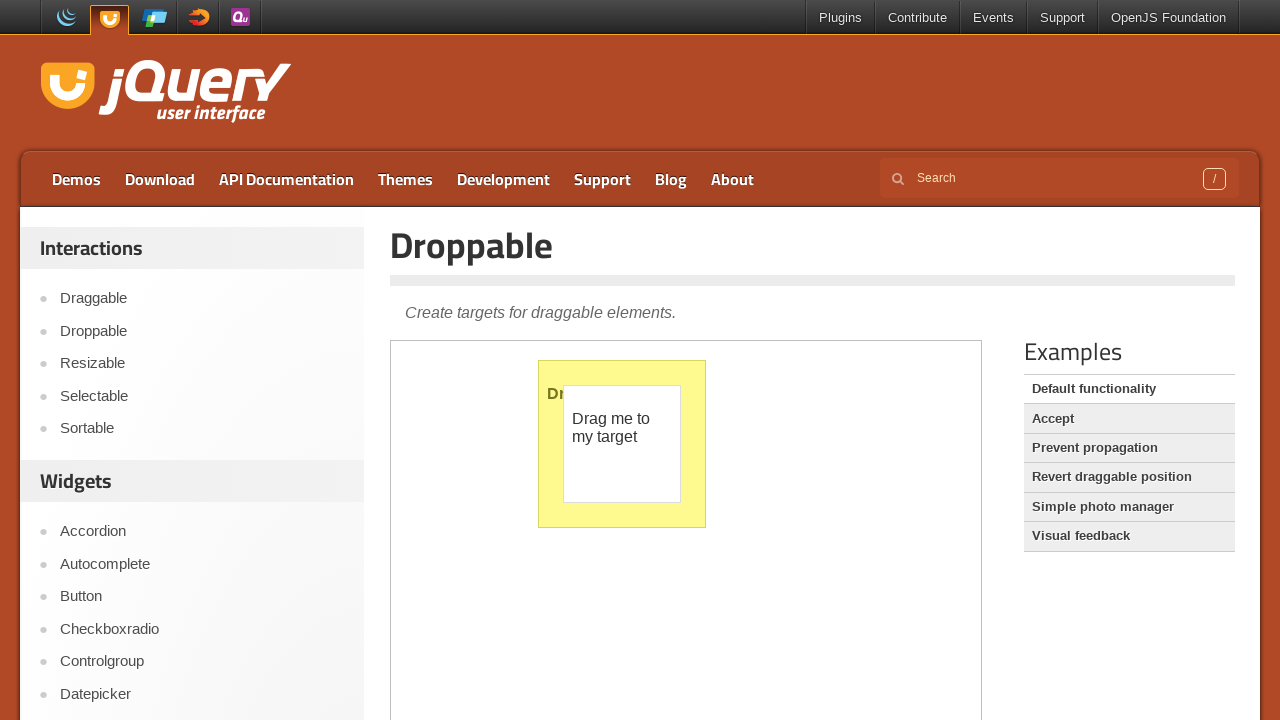

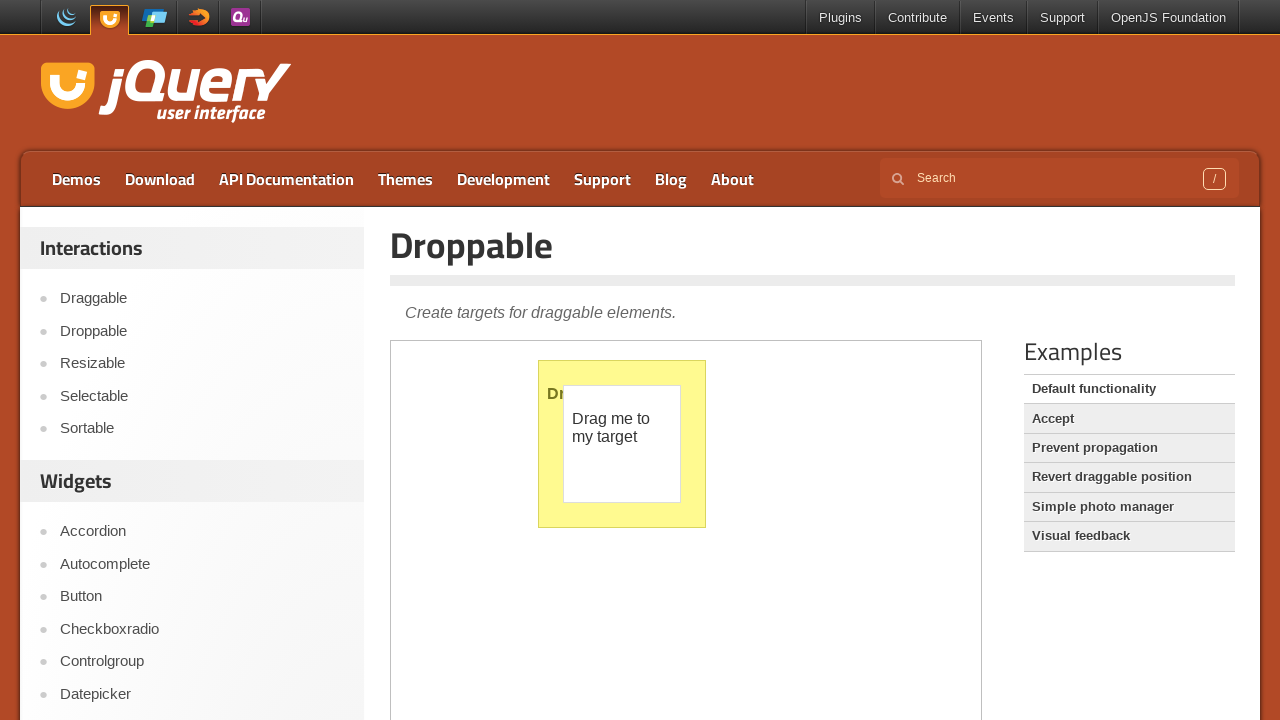